Navigates to anhtester.com and clicks on the "Website Testing" link

Starting URL: https://anhtester.com

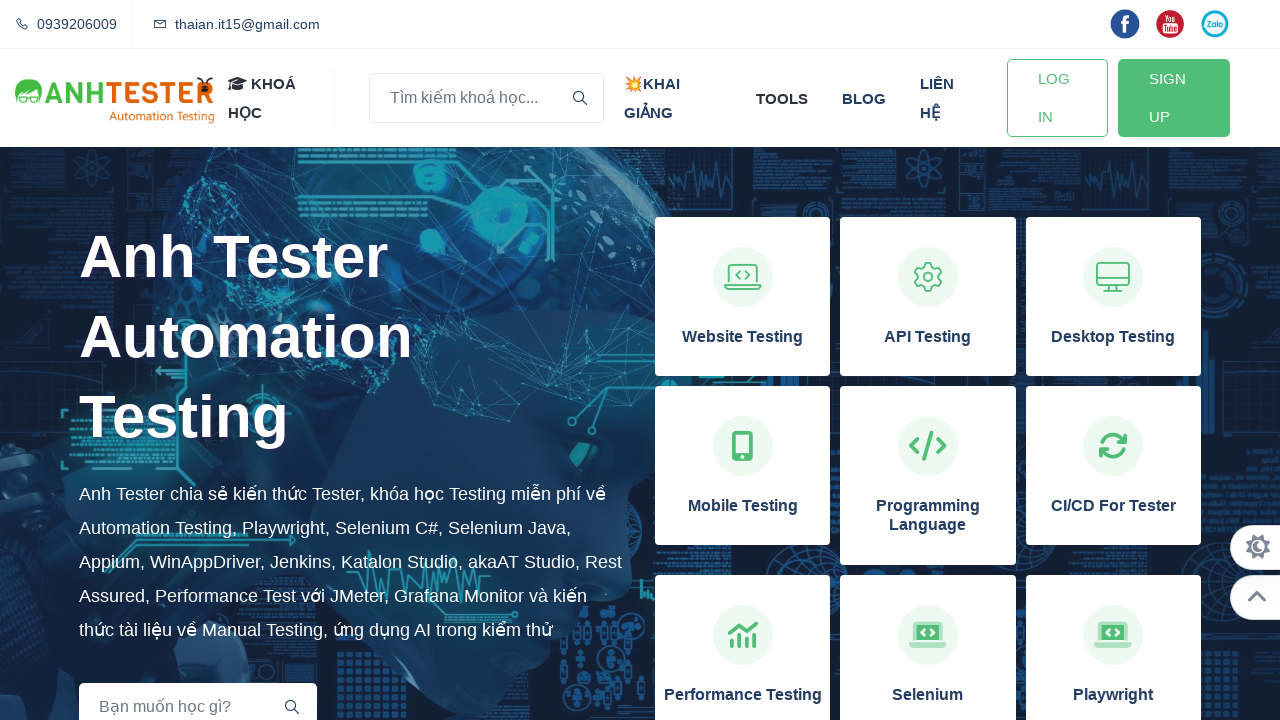

Navigated to https://anhtester.com
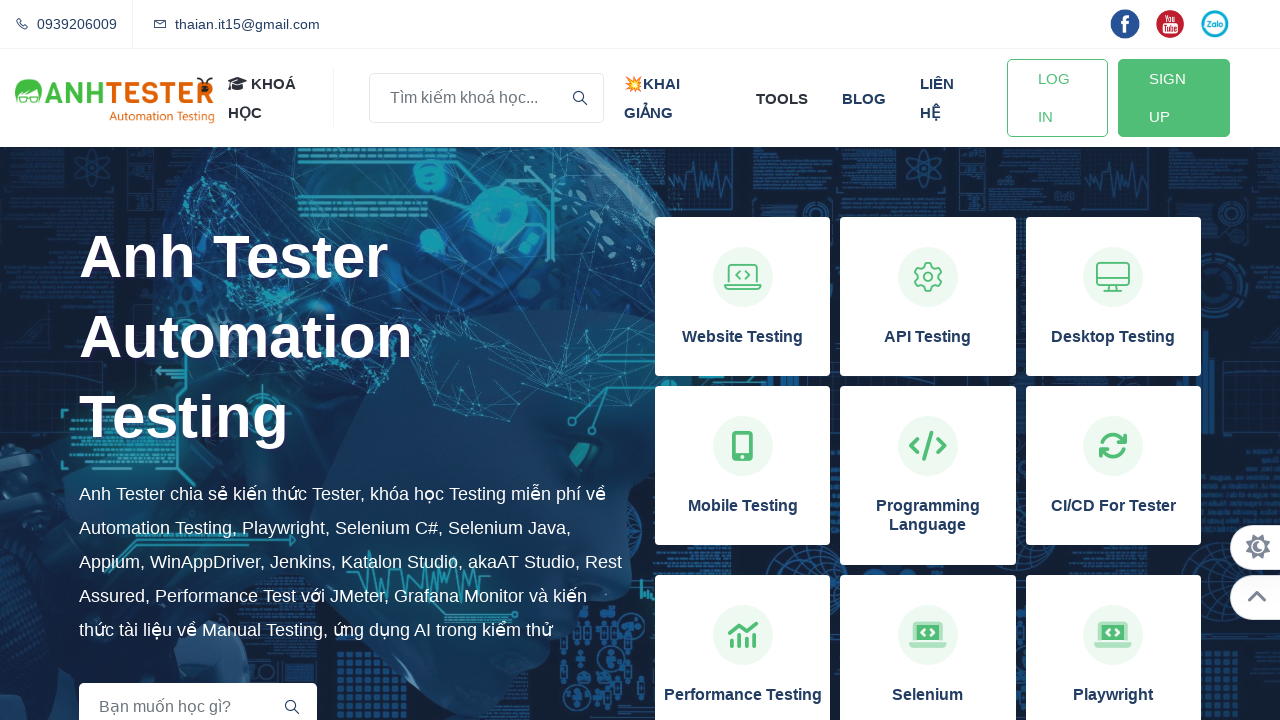

Clicked on the 'Website Testing' link at (743, 337) on xpath=//h3[normalize-space()='Website Testing']
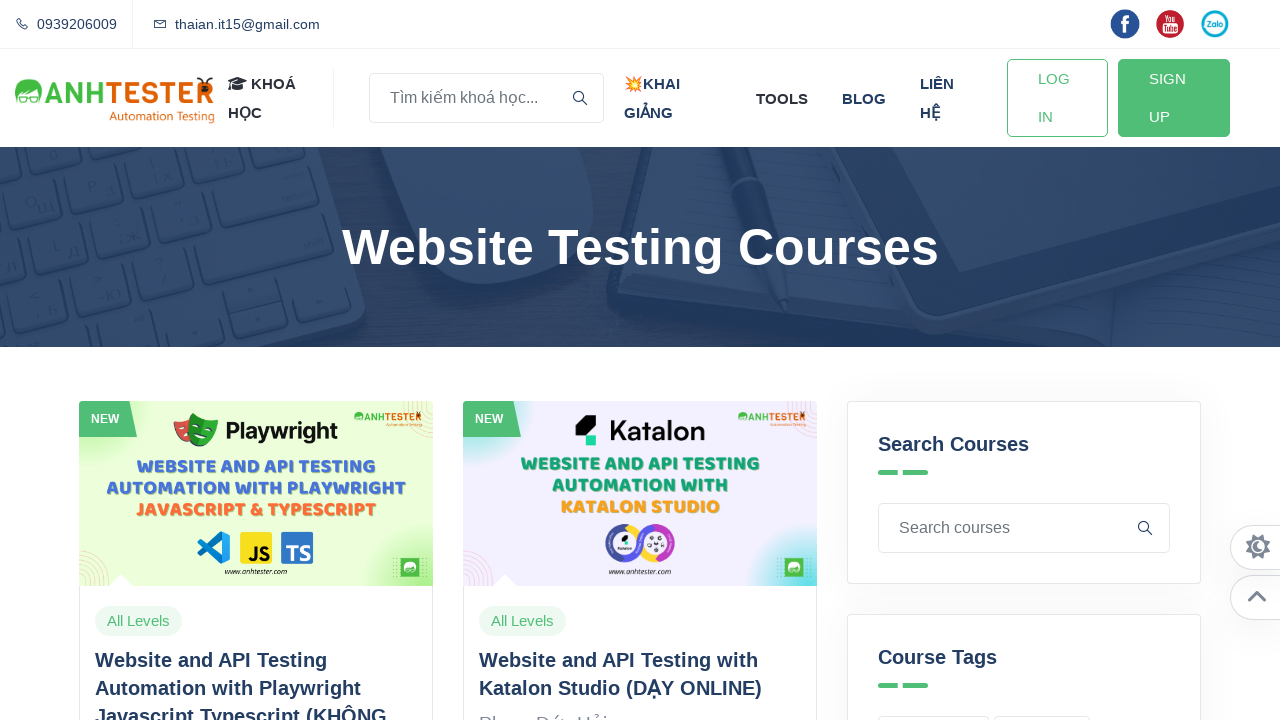

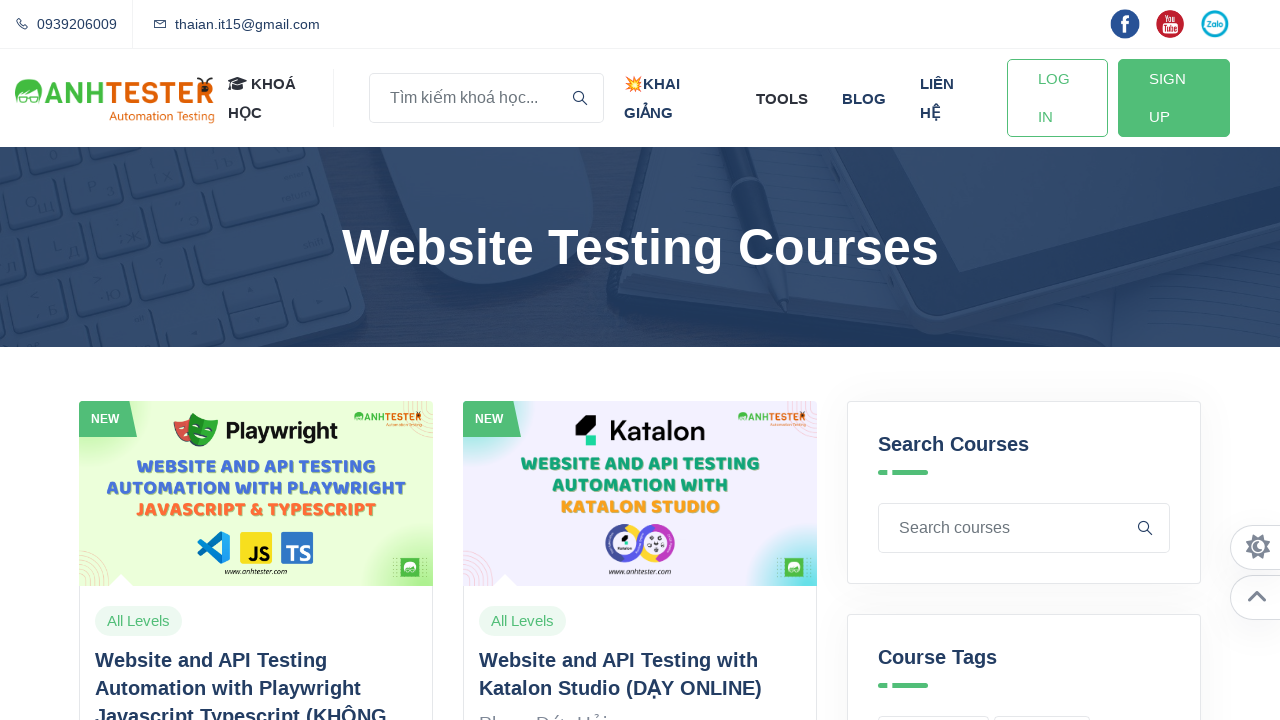